Tests navigation to HTML elements page and demonstrates locator chaining for finding nested elements

Starting URL: https://www.techglobal-training.com/frontend

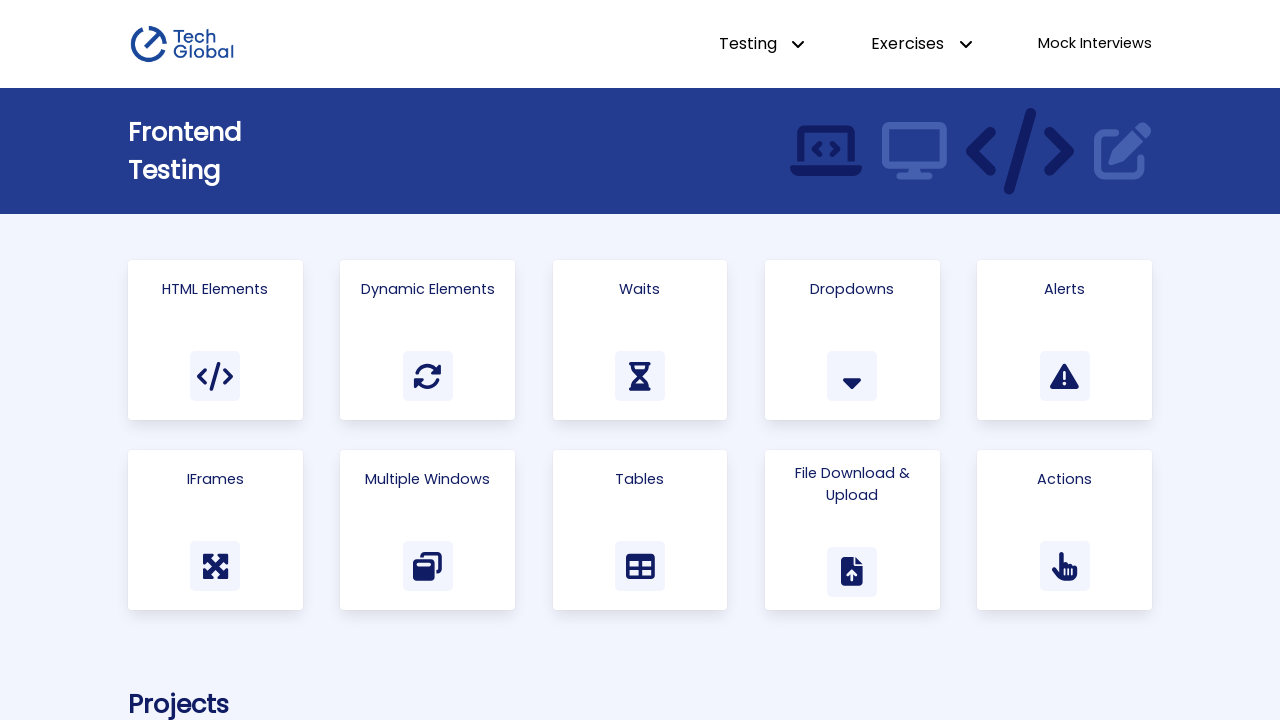

Clicked on 'Html elements' link at (215, 340) on a:has-text("Html elements")
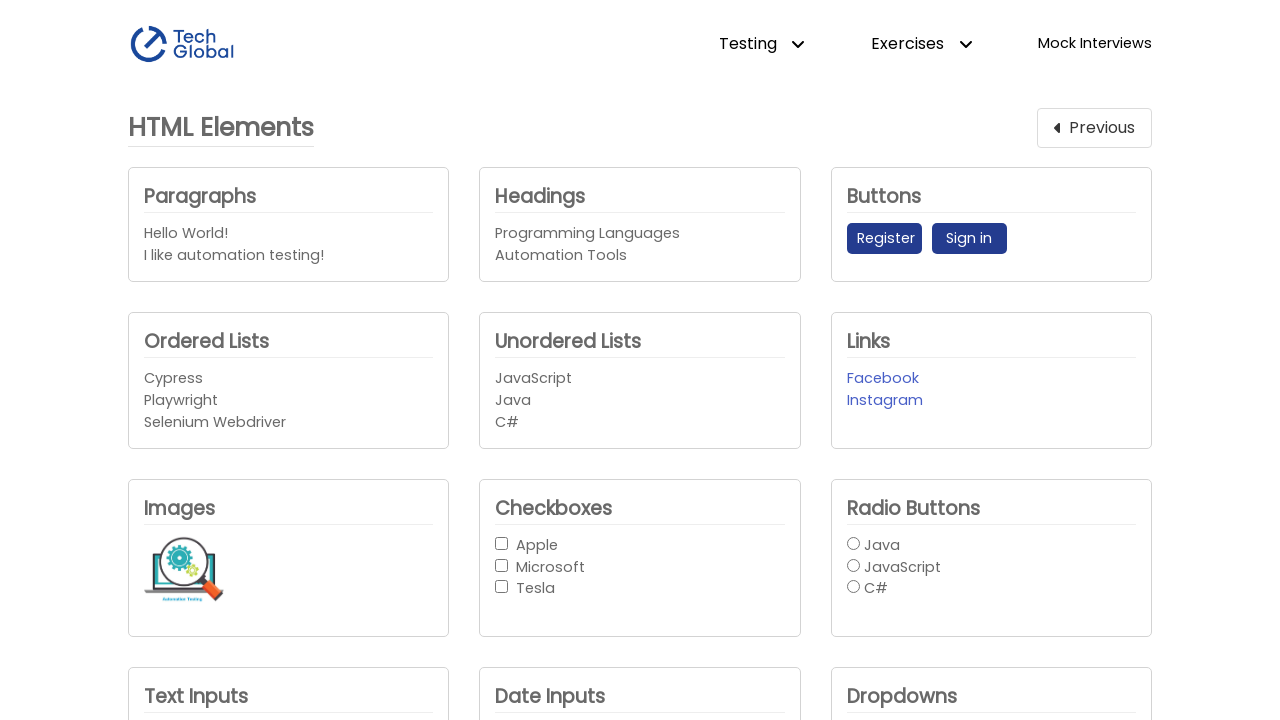

Unordered list element became visible
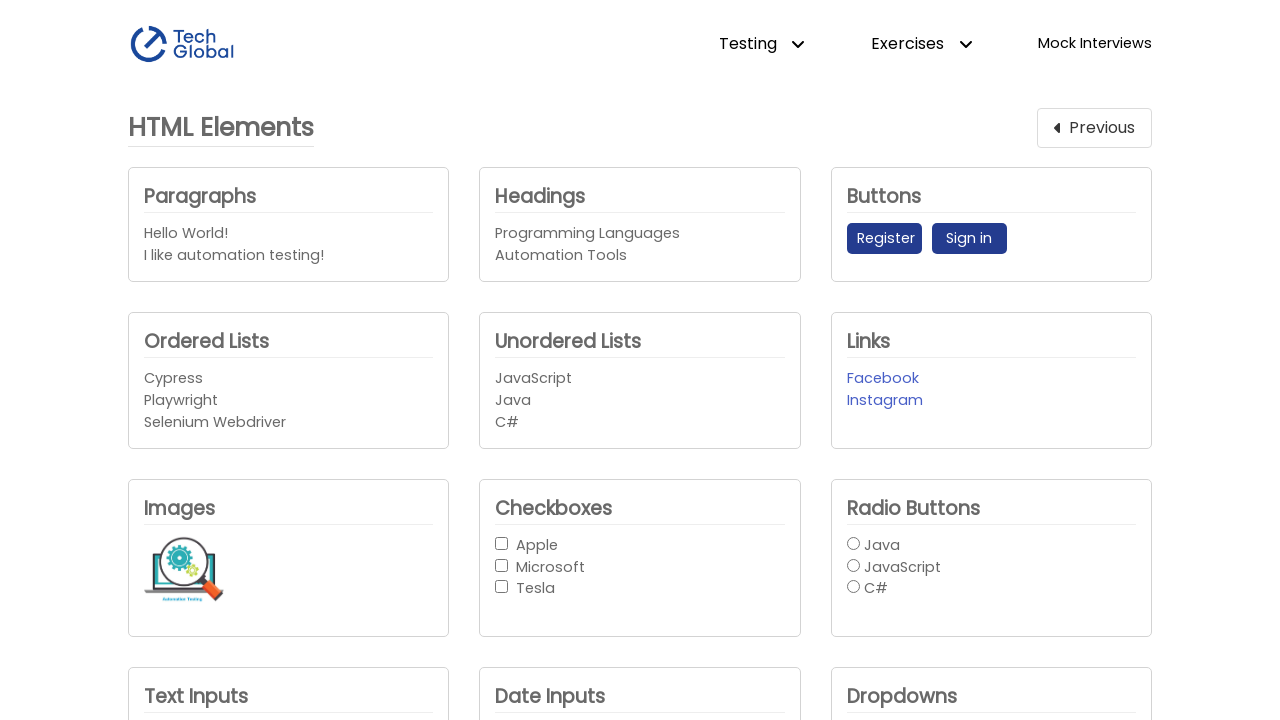

First unordered list item became visible using chained locator
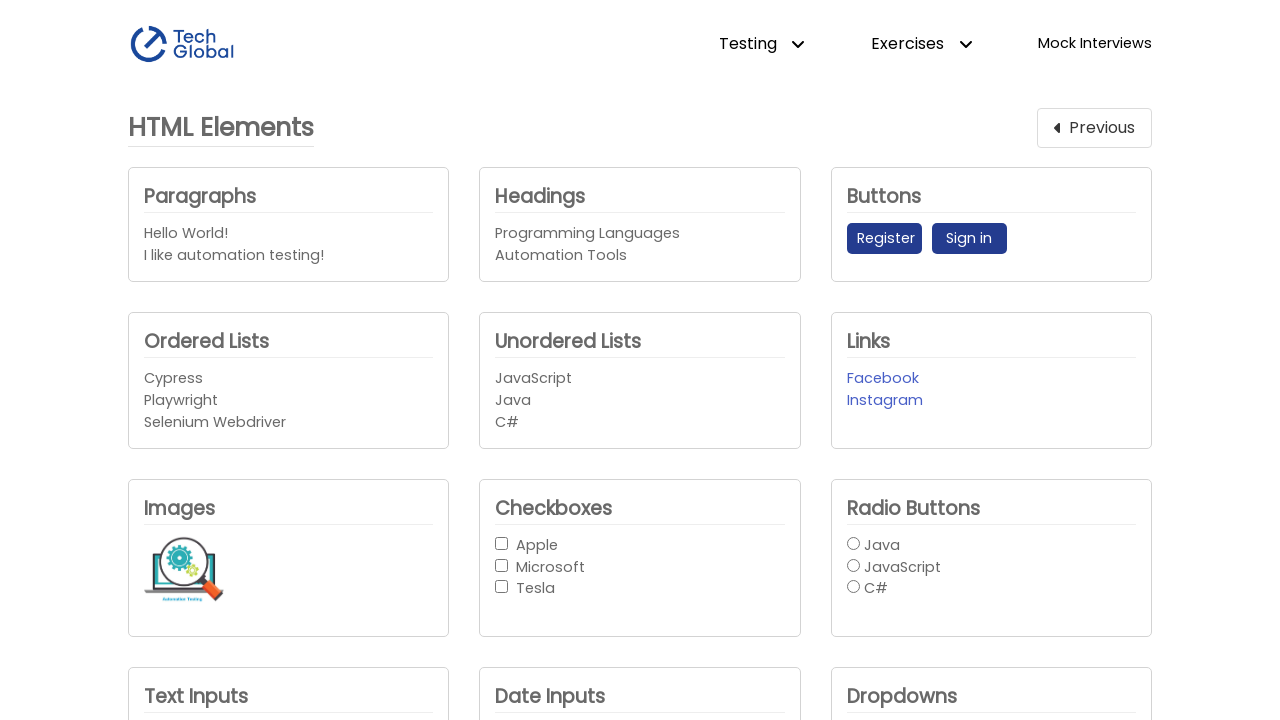

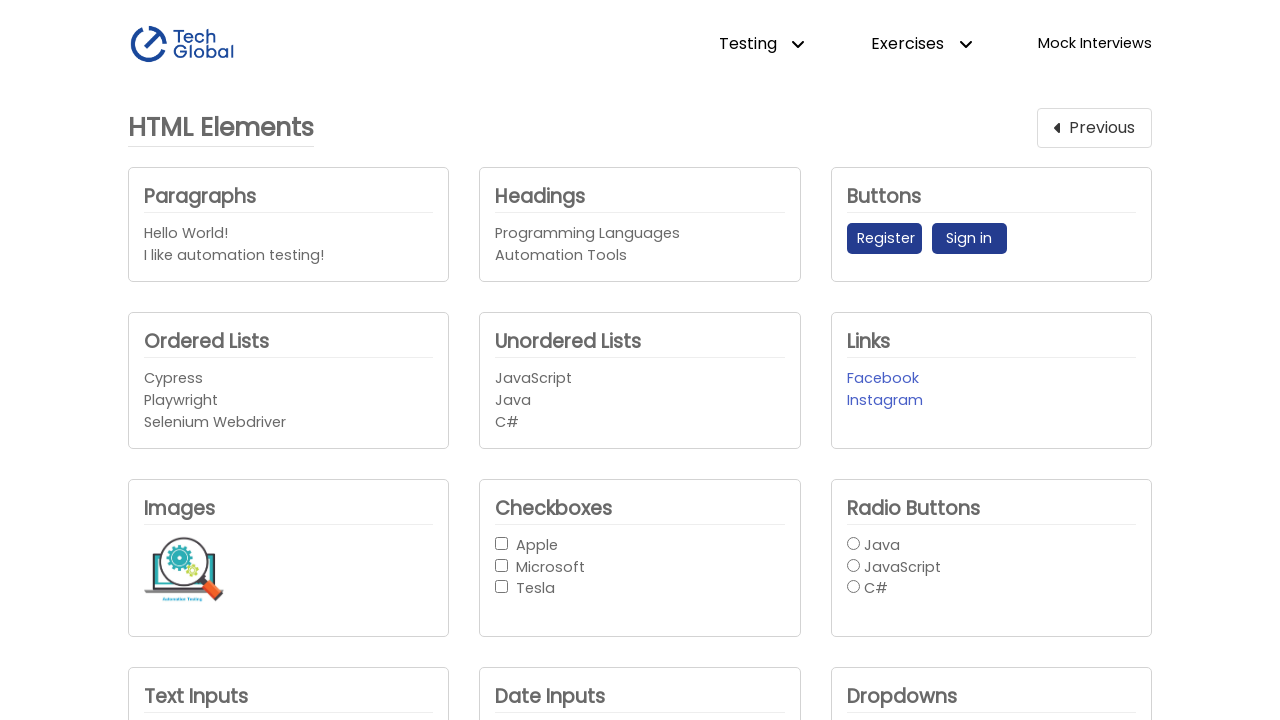